Searches the Russian Arbitration Court case database by entering a participant identification number and submitting the search form

Starting URL: https://kad.arbitr.ru/

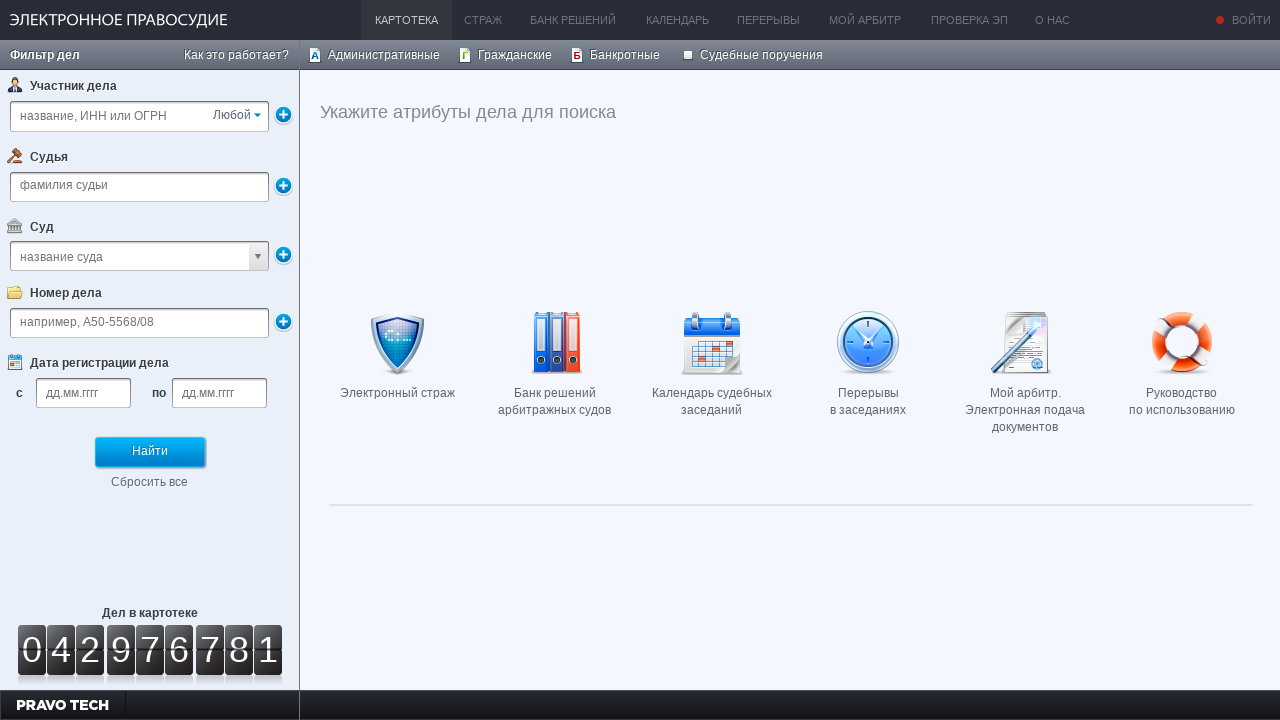

Entered participant identification number 5029069967 in the search box on #sug-participants textarea
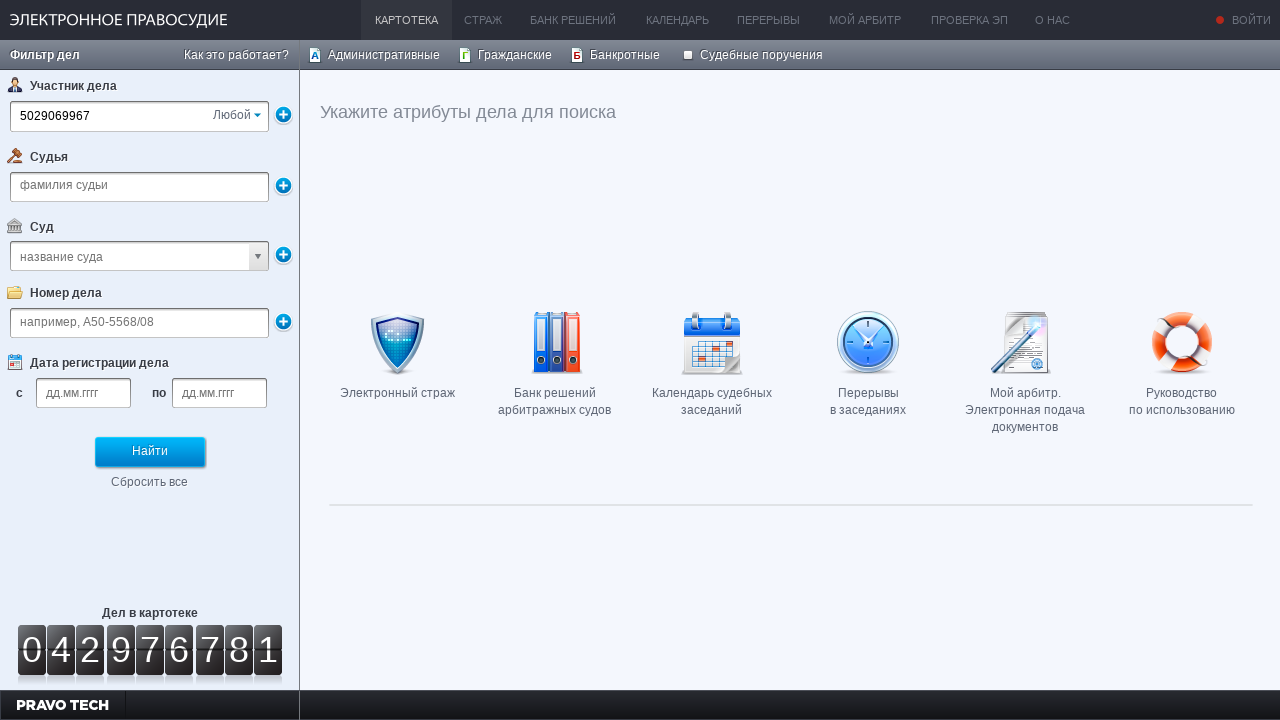

Clicked the search/submit button to initiate the search at (150, 454) on #b-form-submit
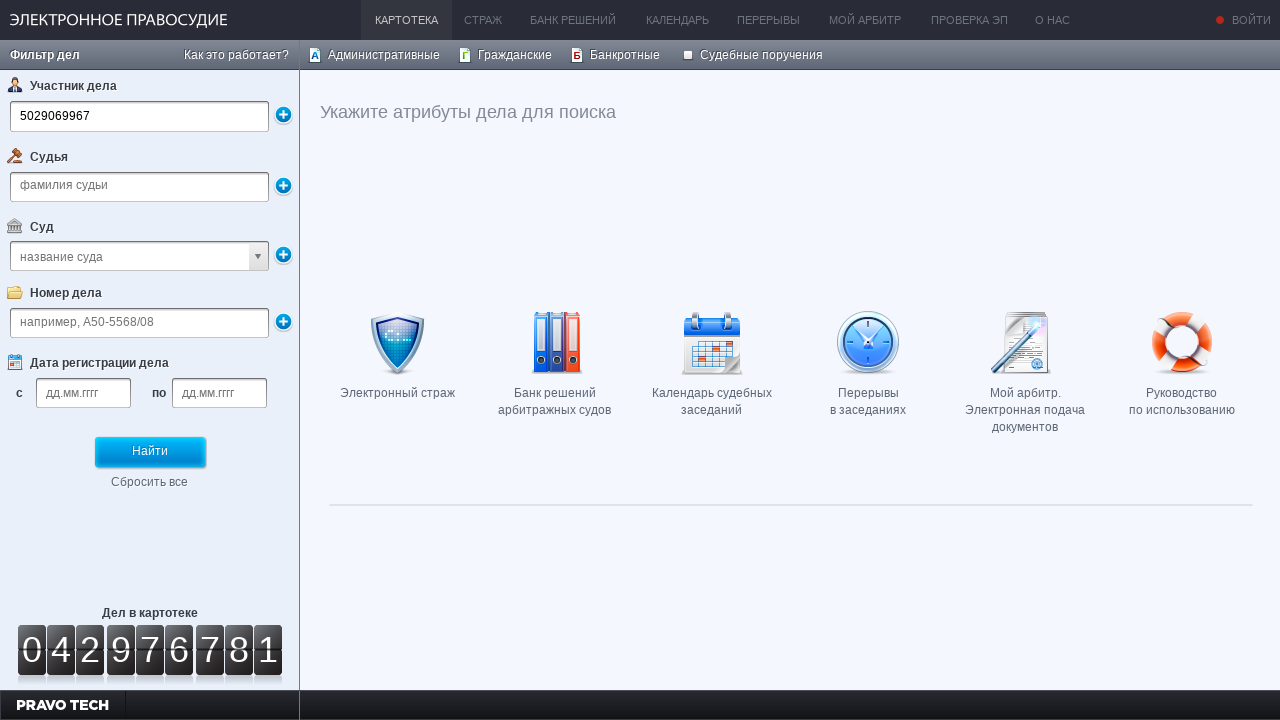

Waited for search results to load (network idle)
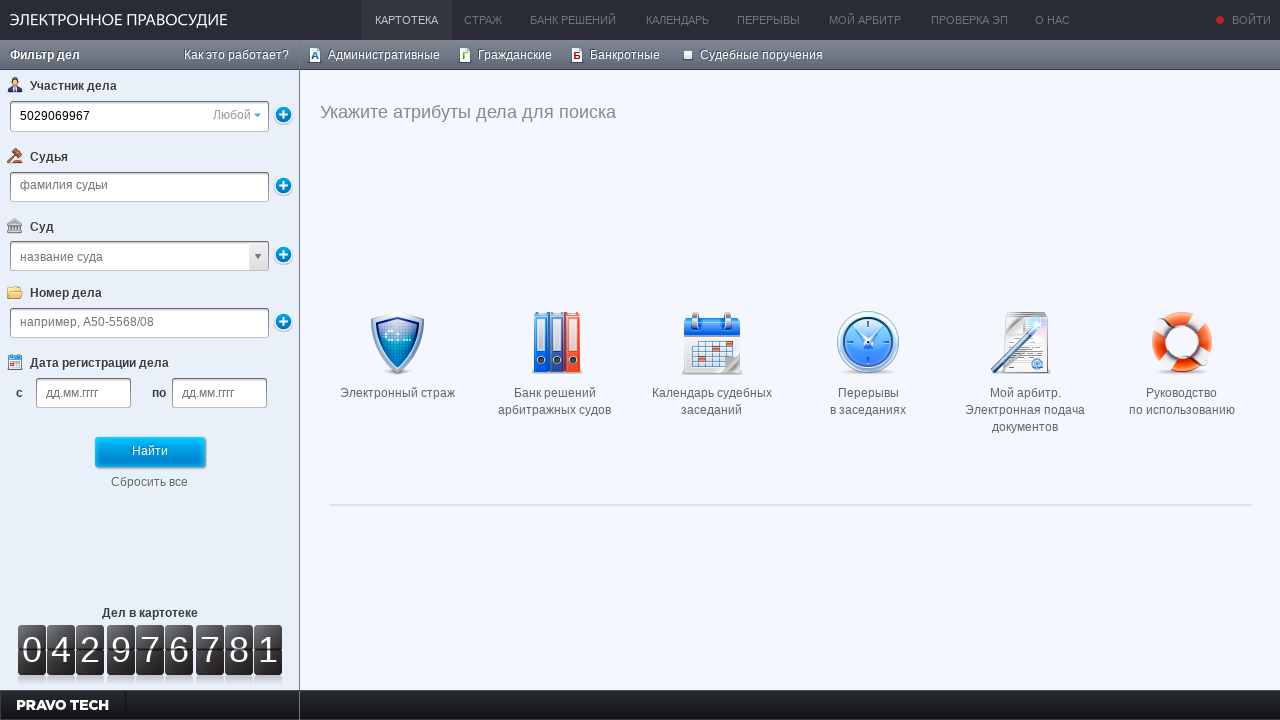

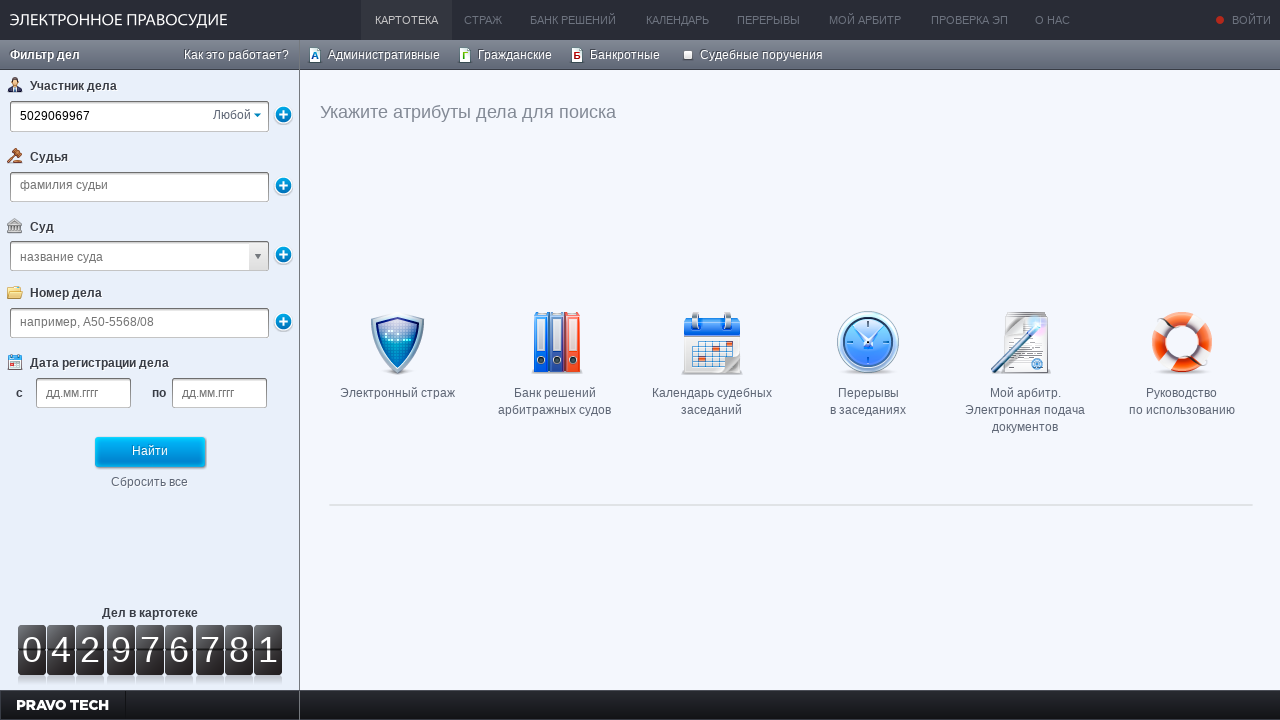